Tests successful registration with valid username and password credentials on a demo registration form.

Starting URL: https://anatoly-karpovich.github.io/demo-login-form/

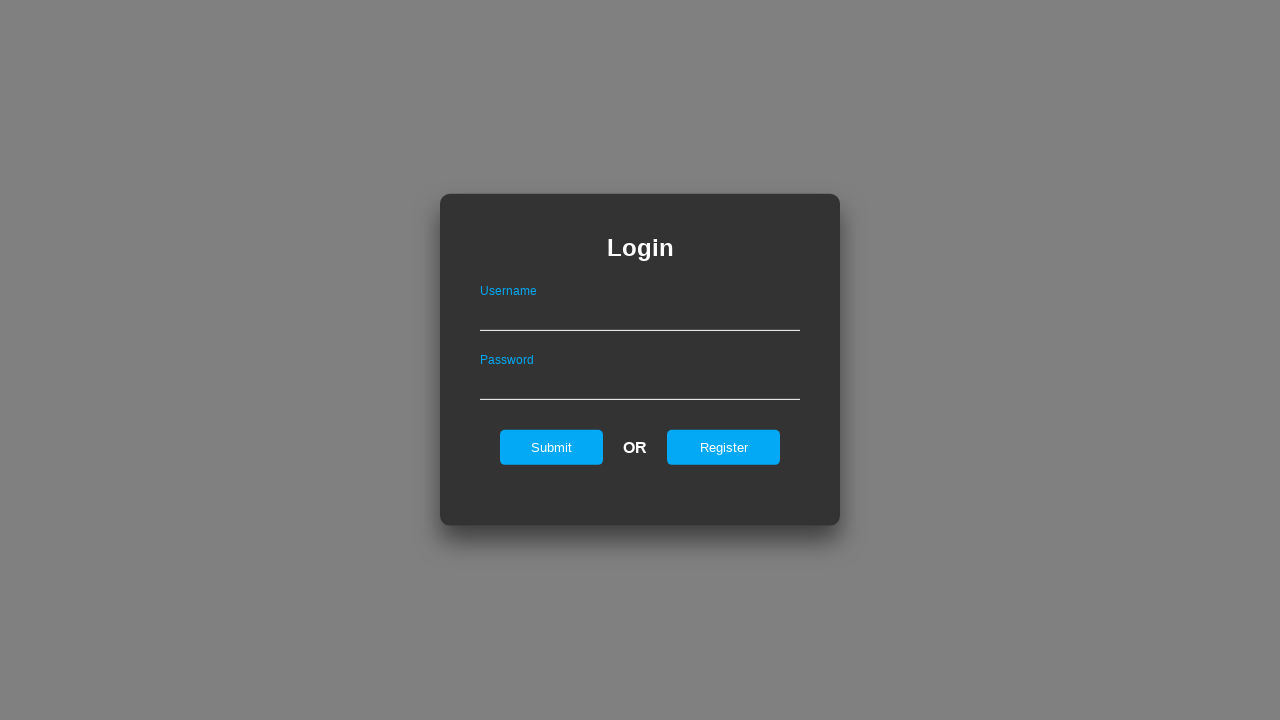

Clicked register button to show registration form at (724, 447) on #registerOnLogin
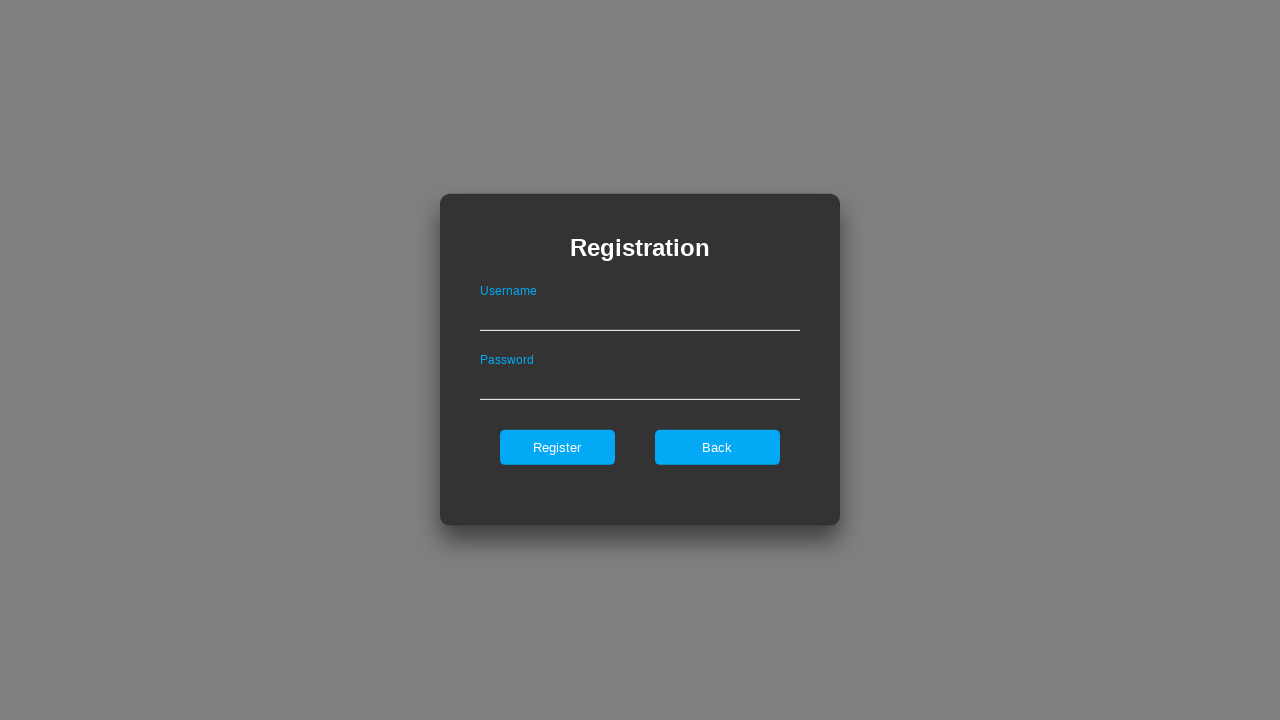

Filled username field with 'User001' on #userNameOnRegister
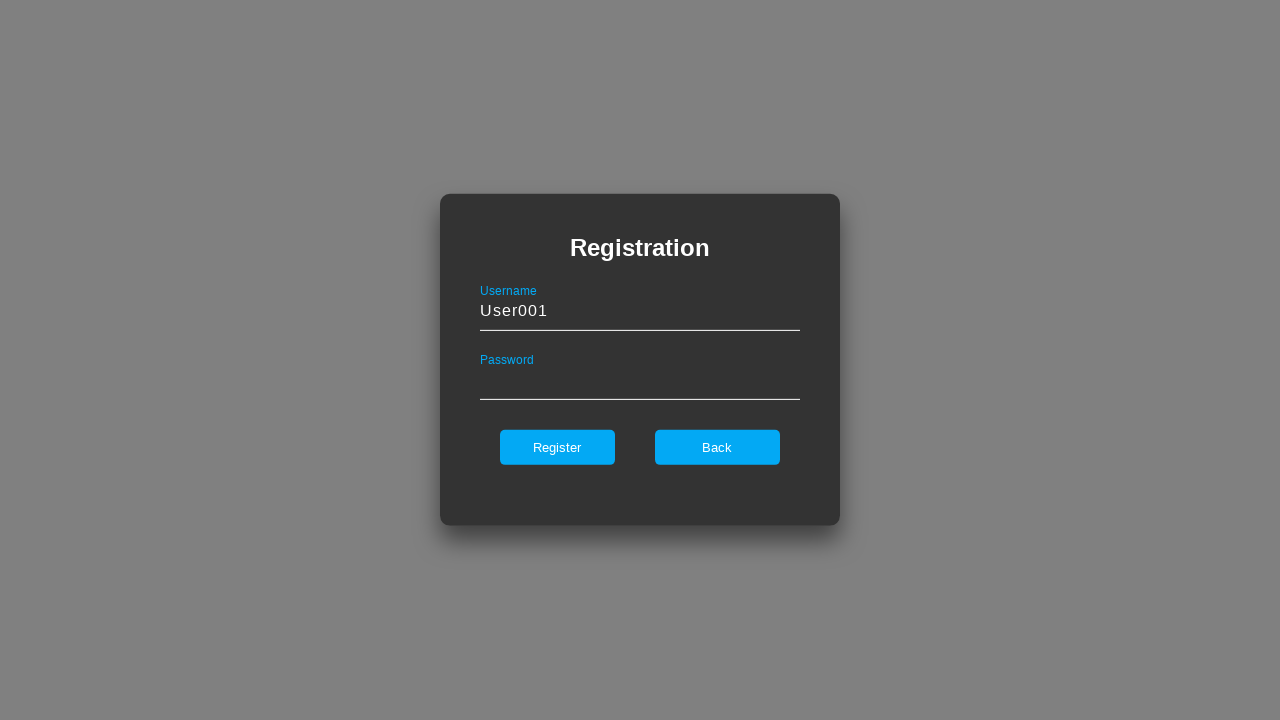

Filled password field with 'Password1' on #passwordOnRegister
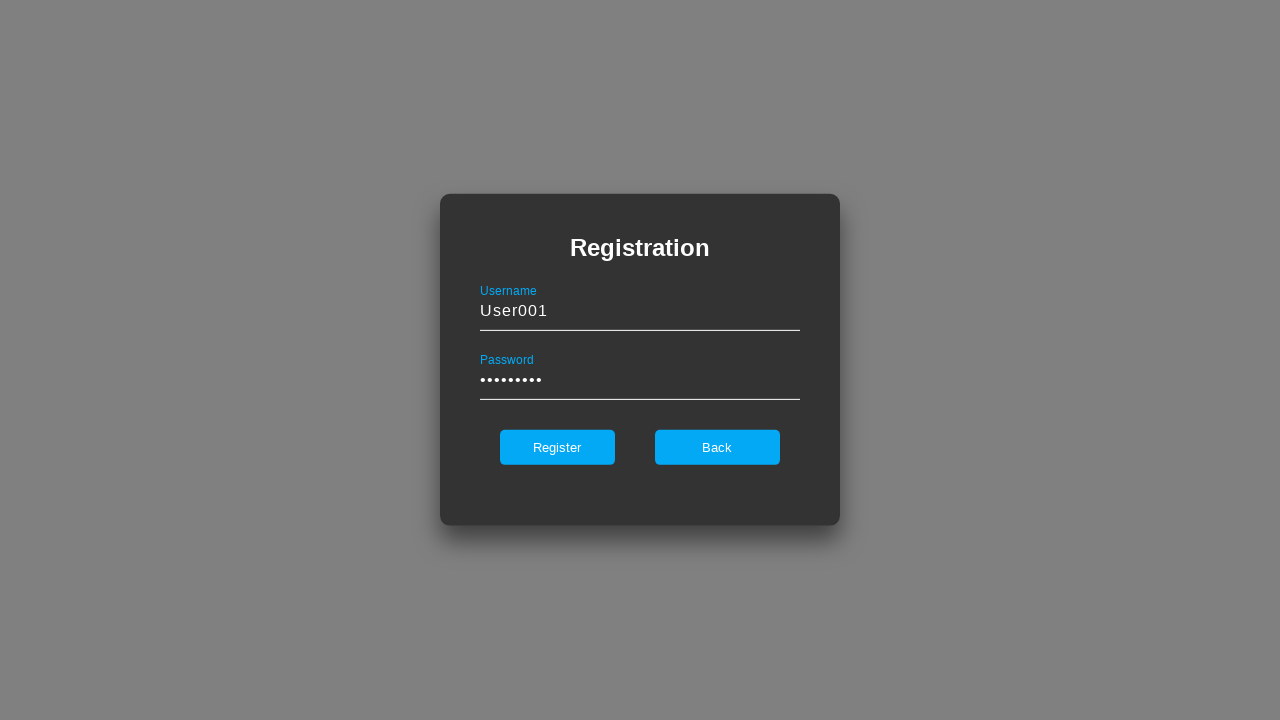

Clicked register submit button at (557, 447) on #register
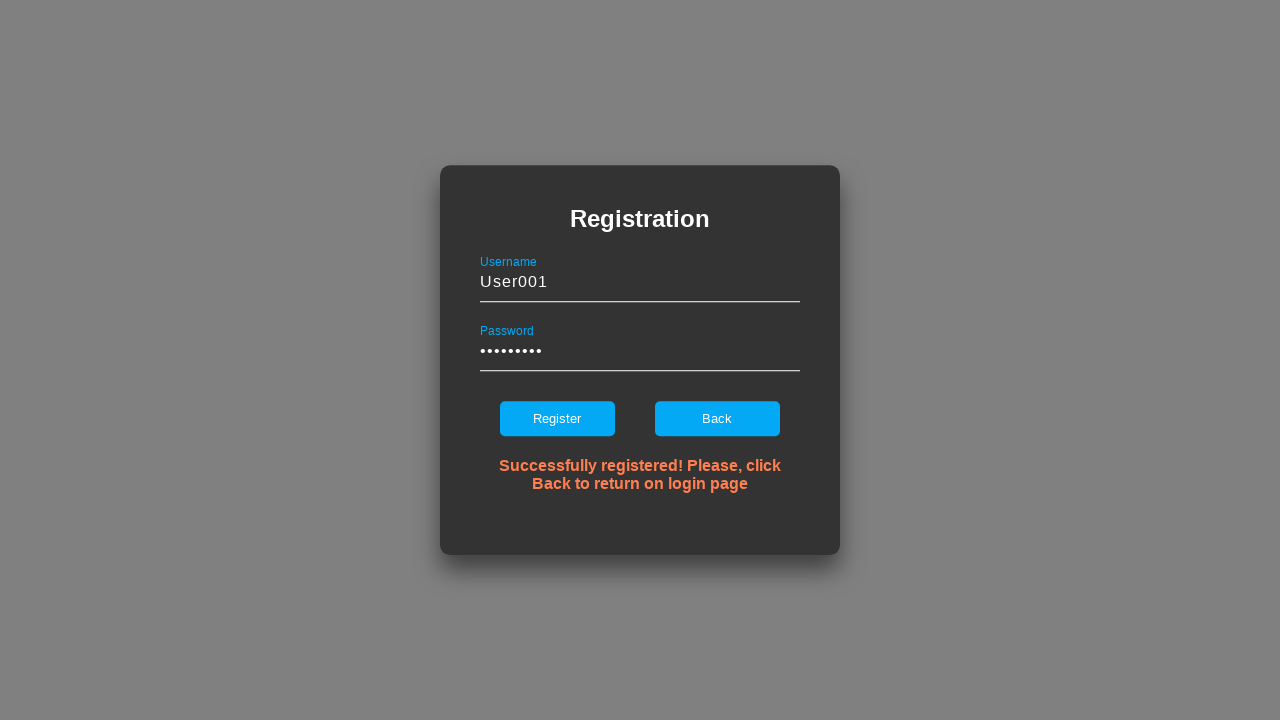

Verified success message displayed: 'Successfully registered! Please, click Back to return on login page'
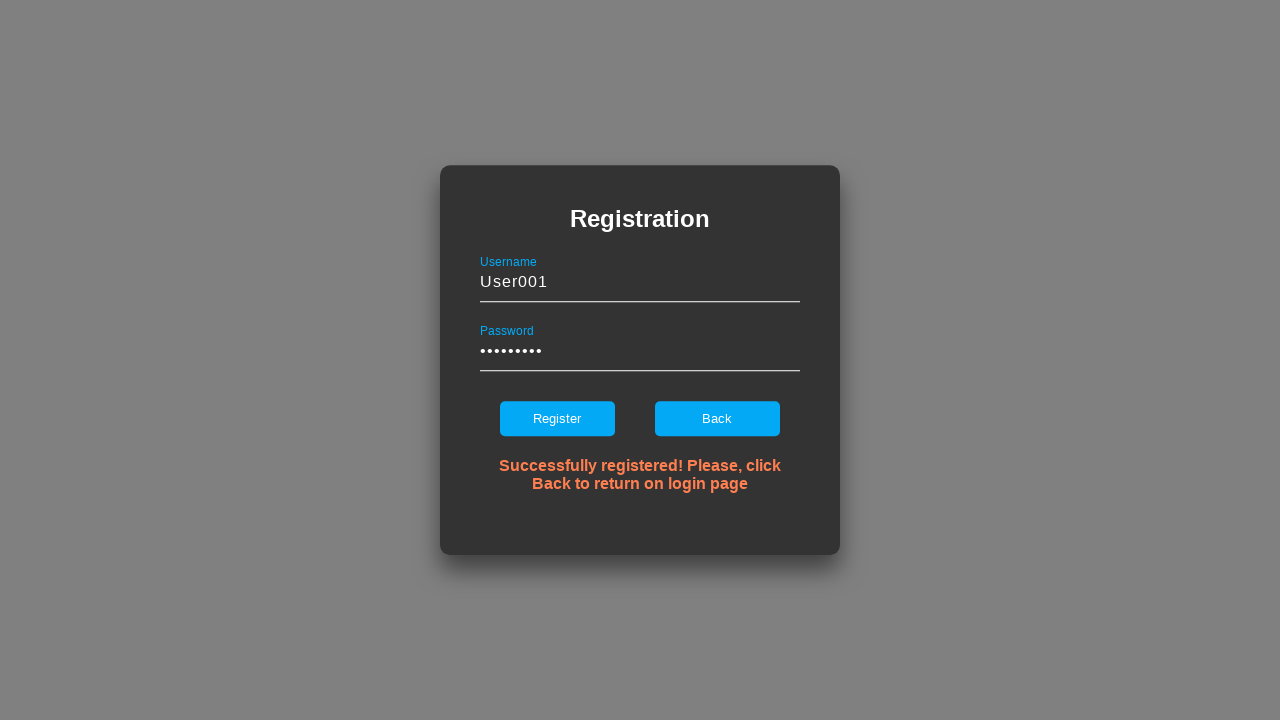

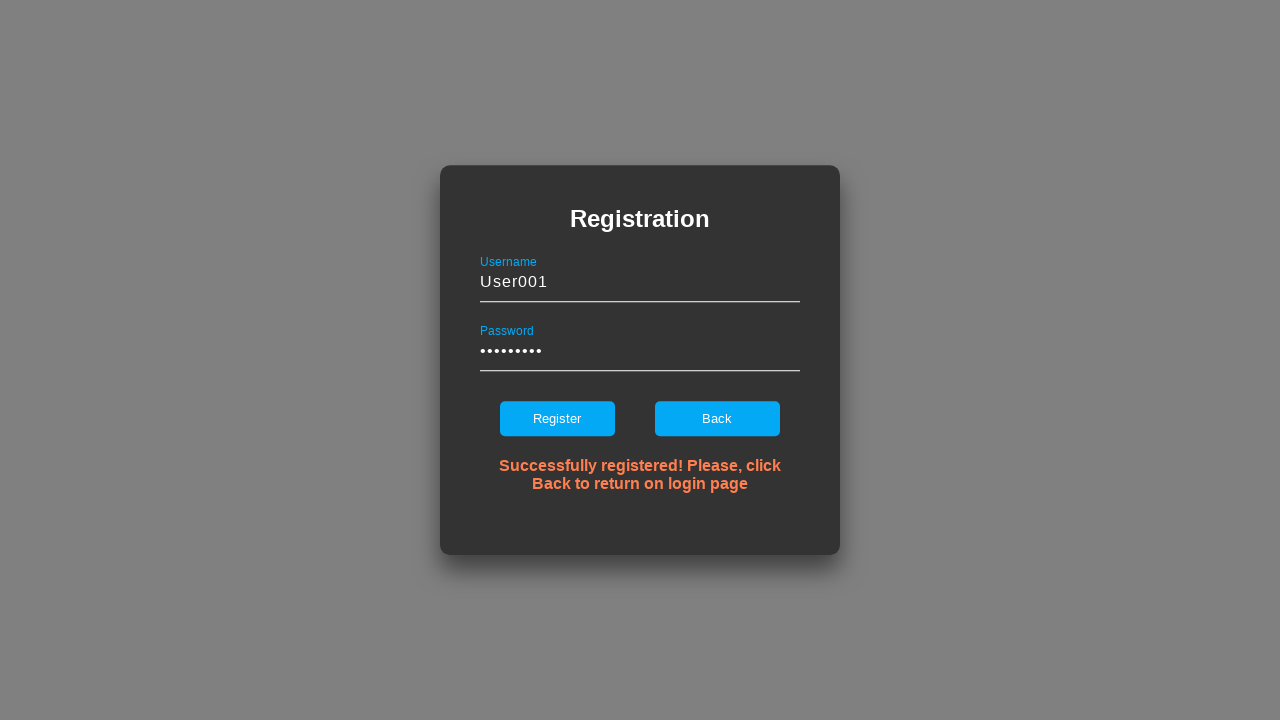